Tests dynamic content loading by clicking a button and verifying that a paragraph element appears

Starting URL: https://testeroprogramowania.github.io/selenium/wait.html

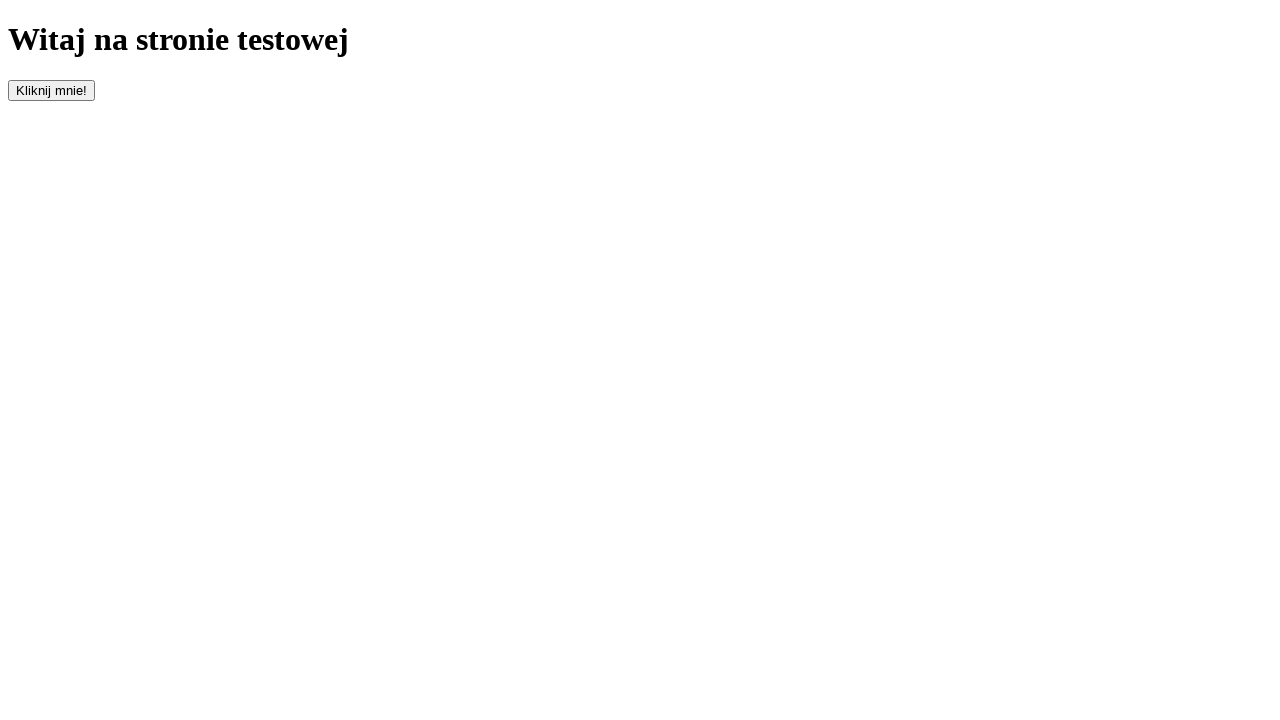

Clicked the button with id 'clickOnMe' to trigger dynamic content loading at (52, 90) on #clickOnMe
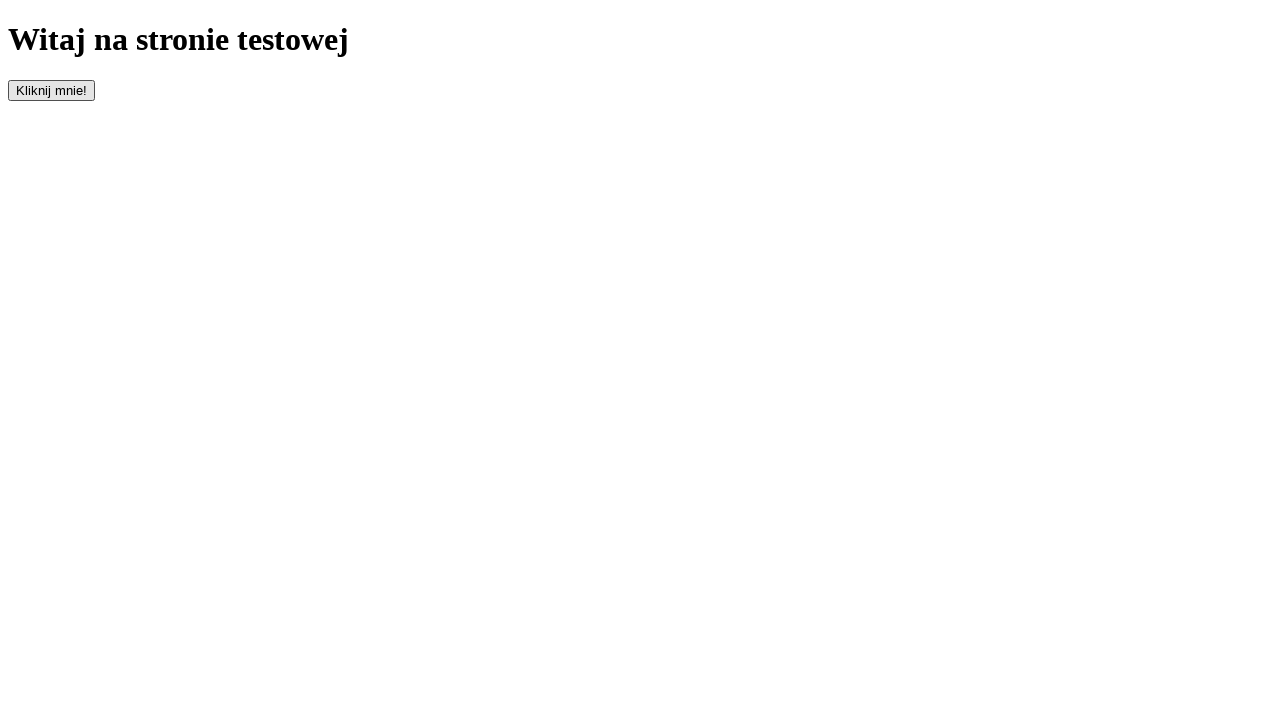

Paragraph element appeared after clicking button
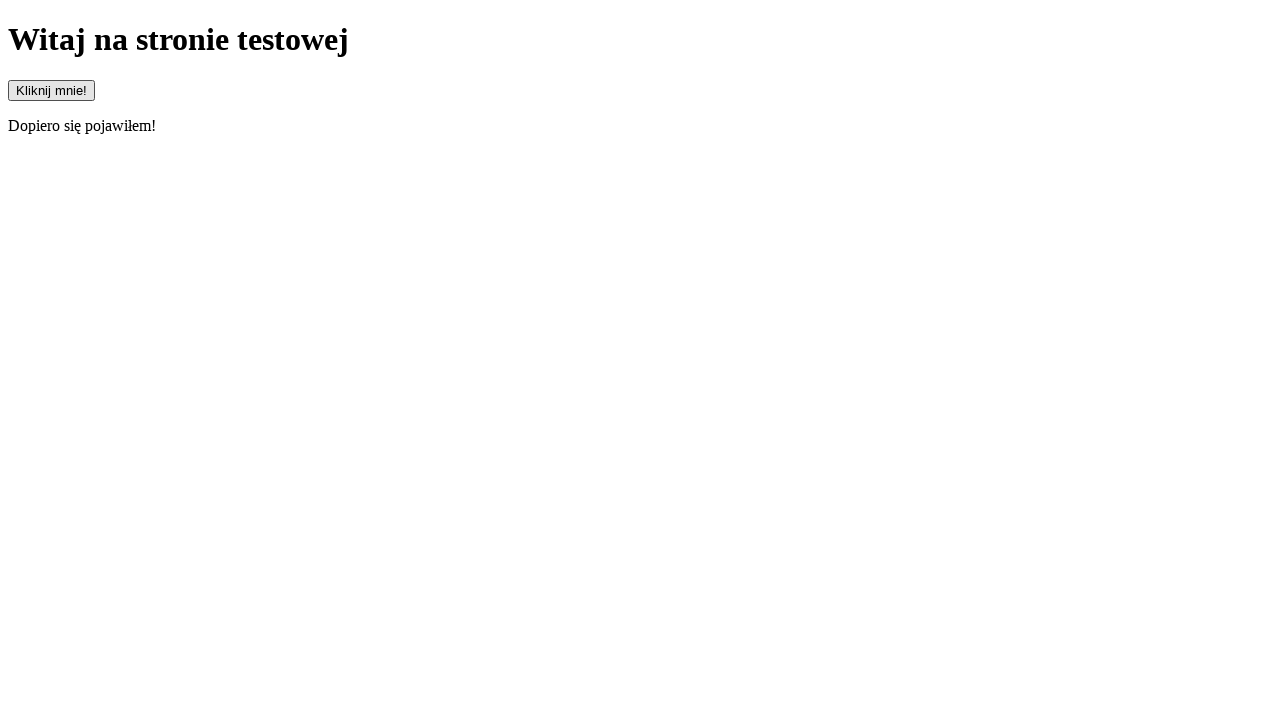

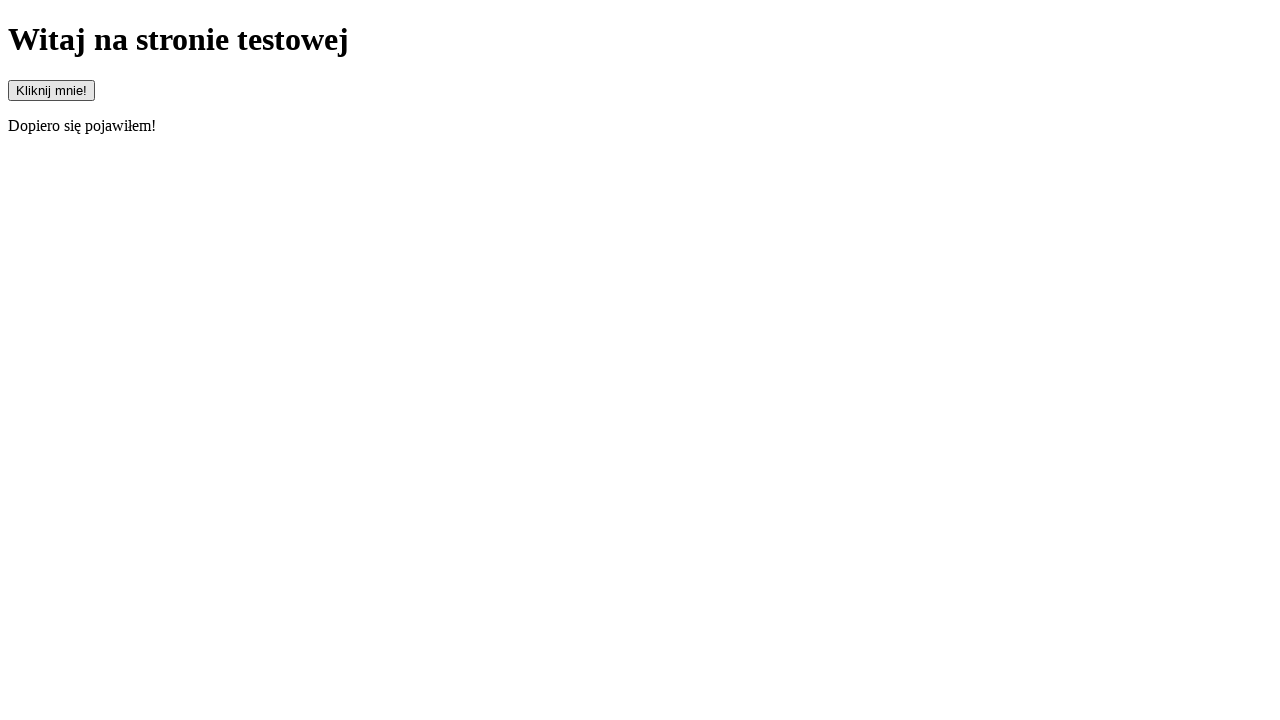